Tests dropdown selection by manually iterating through options and clicking on "Option 1"

Starting URL: https://the-internet.herokuapp.com/dropdown

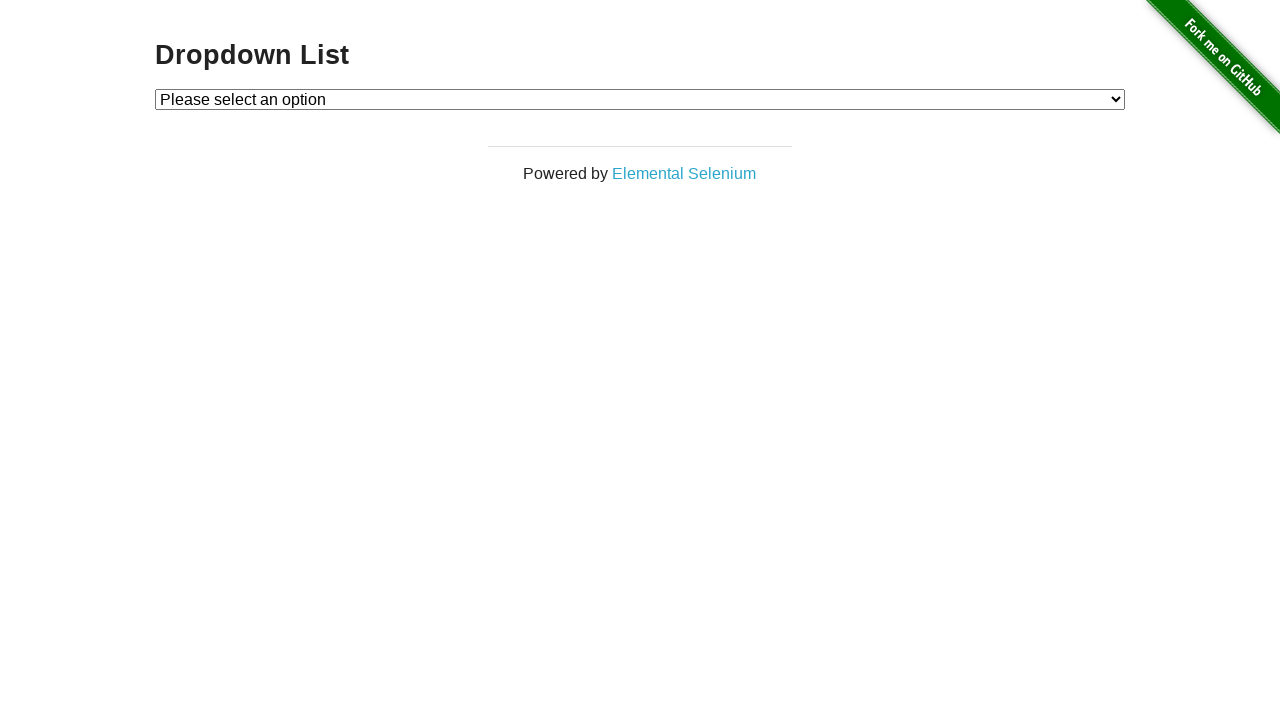

Located dropdown element with id 'dropdown'
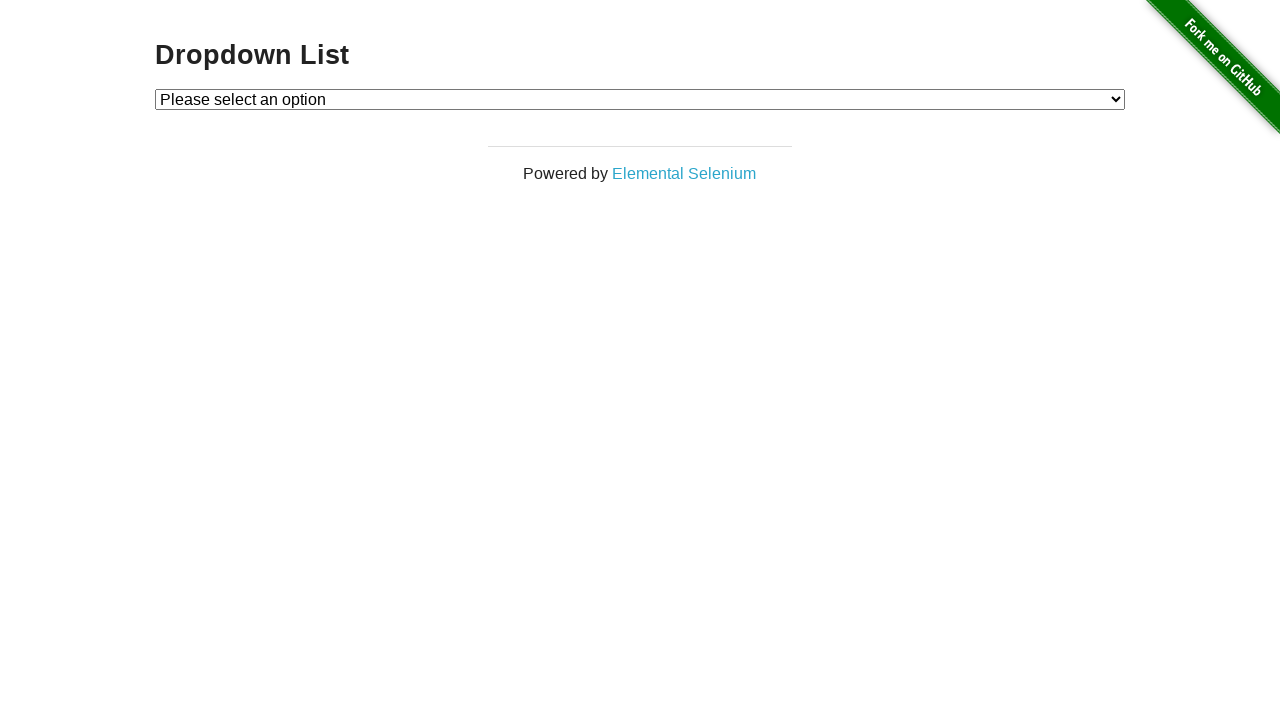

Selected 'Option 1' from the dropdown on #dropdown
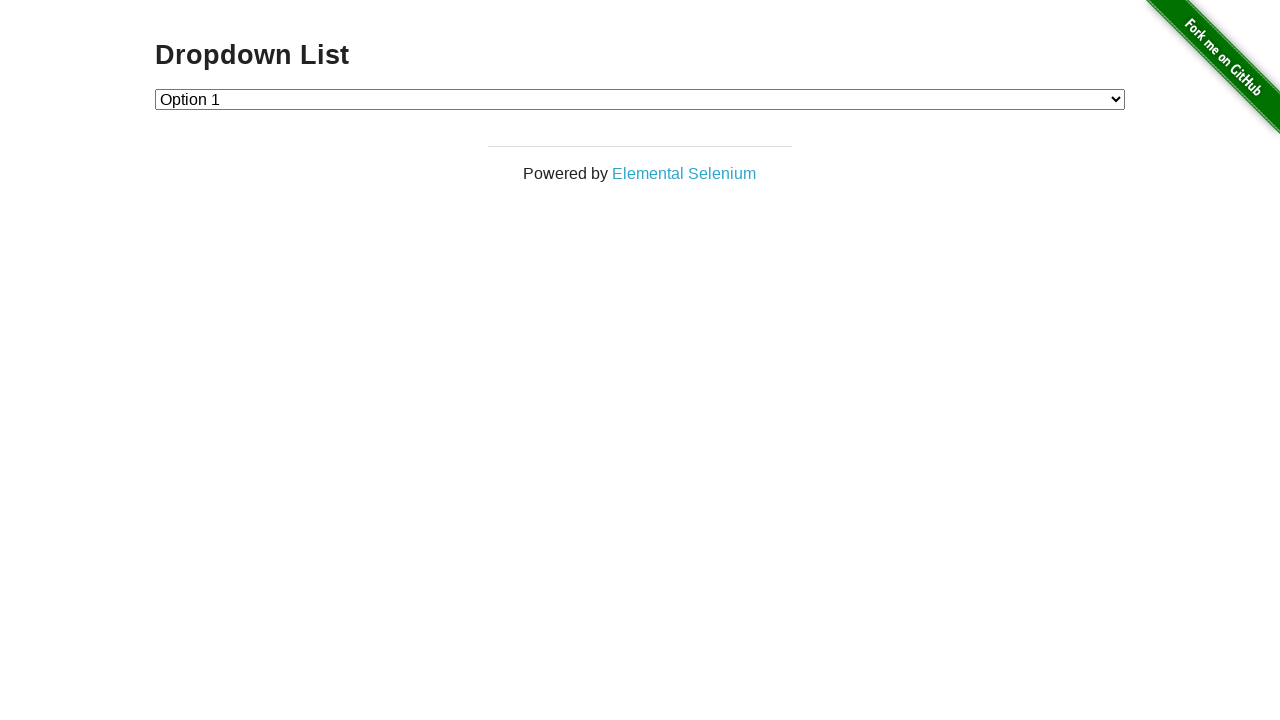

Retrieved the text content of the selected dropdown option
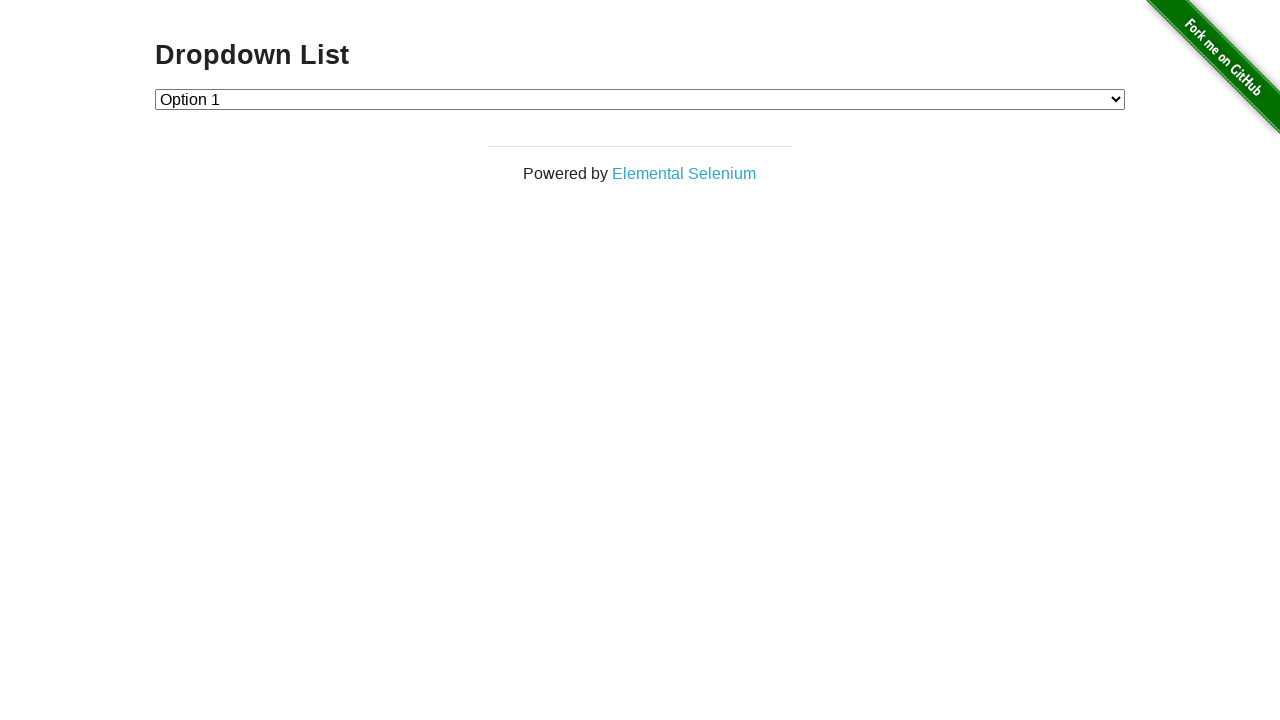

Verified that the selected option is 'Option 1'
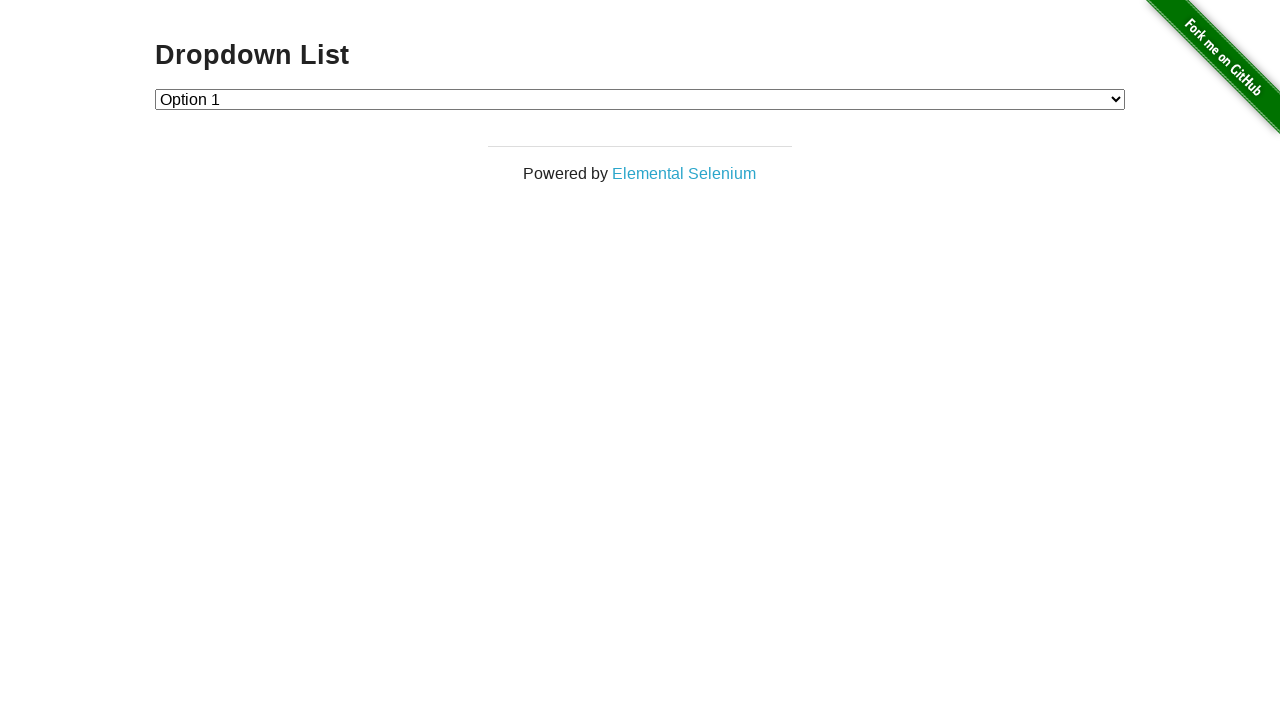

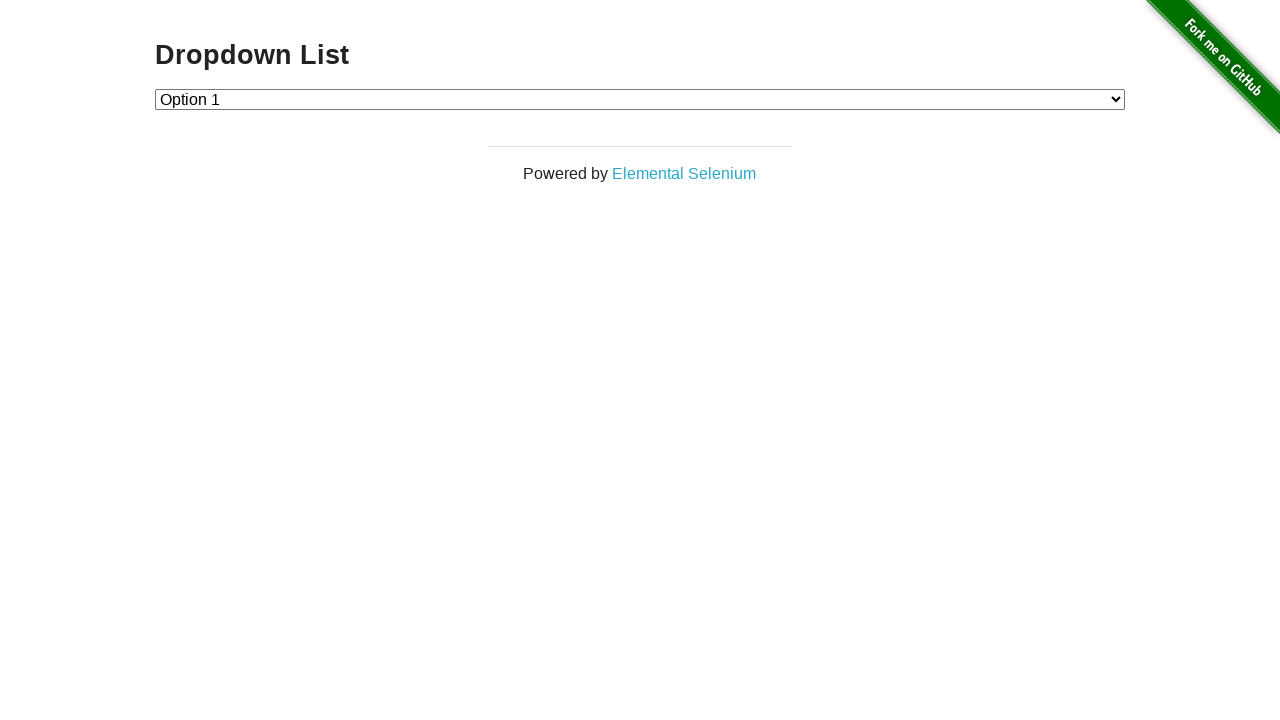